Tests clearing the completed state of all items by unchecking toggle-all

Starting URL: https://demo.playwright.dev/todomvc

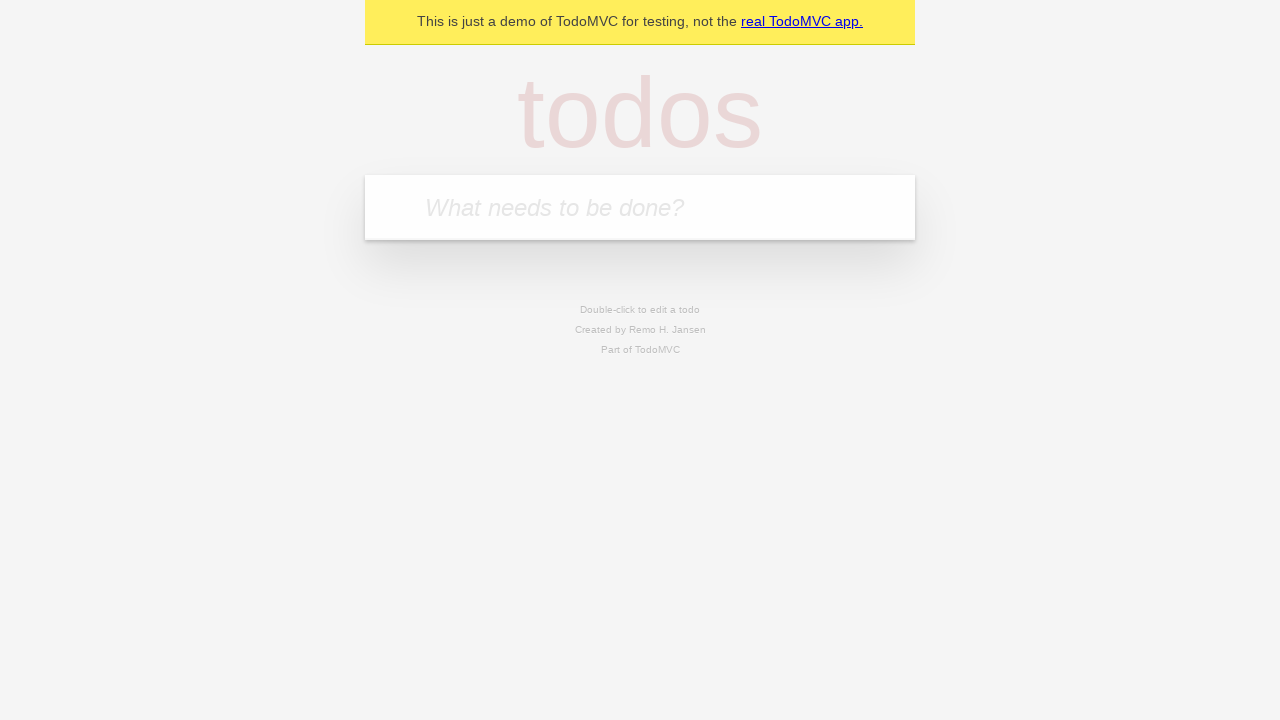

Filled new-todo input with 'buy some cheese' on .new-todo
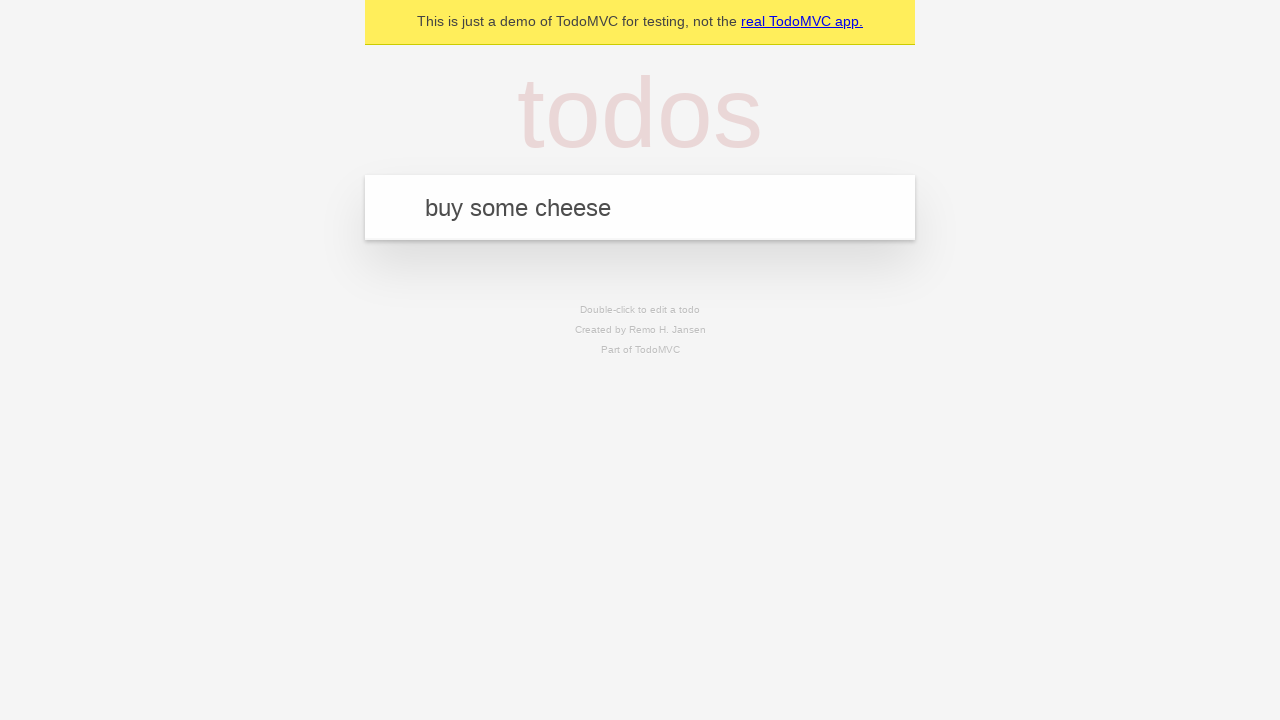

Pressed Enter to create first todo item on .new-todo
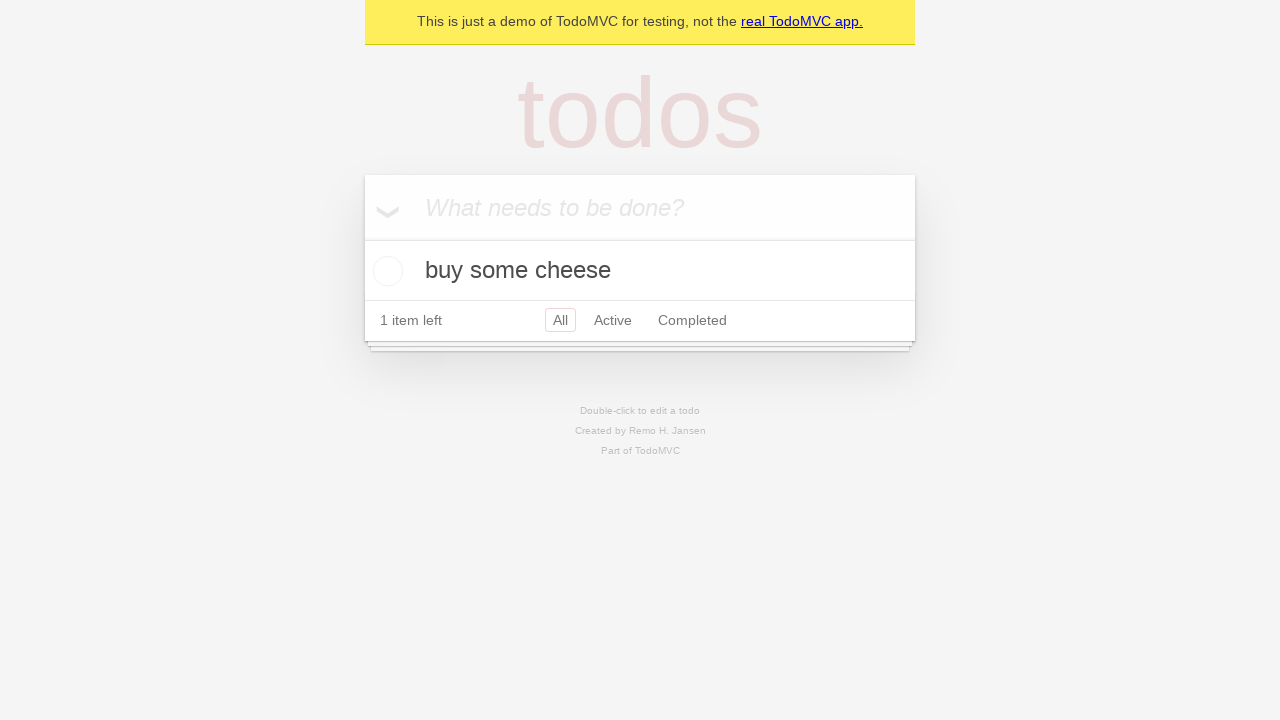

Filled new-todo input with 'feed the cat' on .new-todo
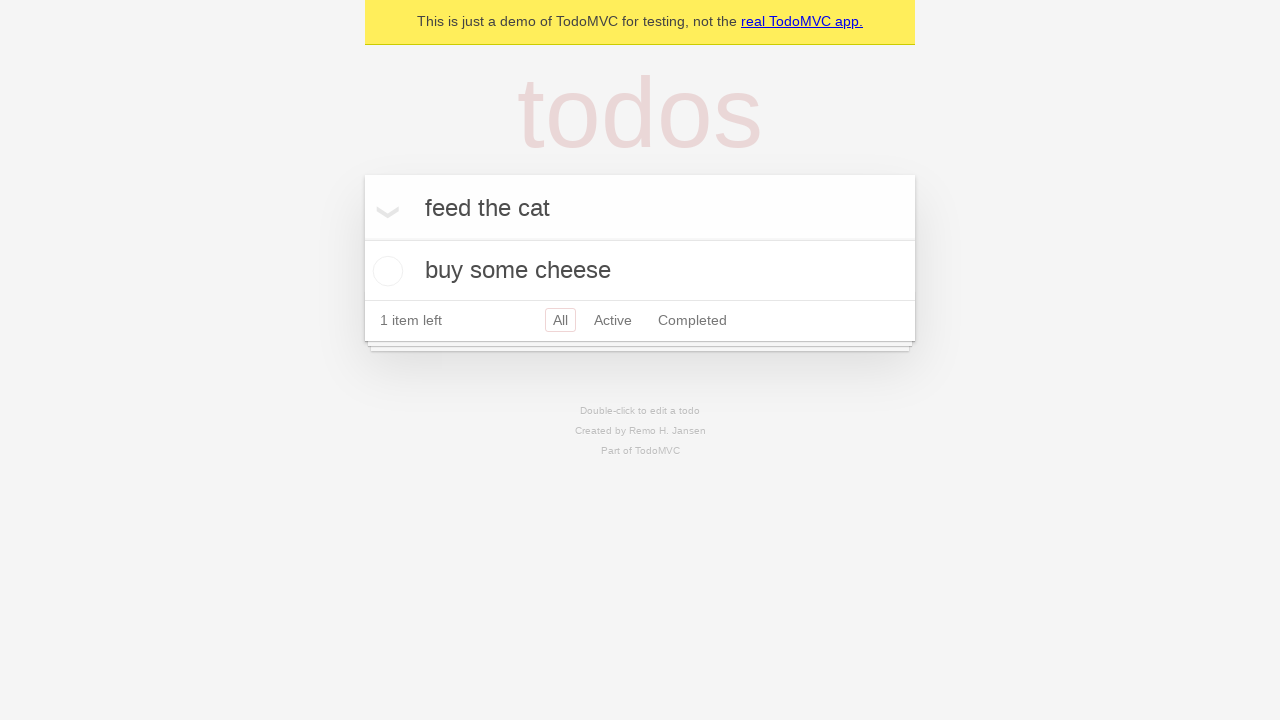

Pressed Enter to create second todo item on .new-todo
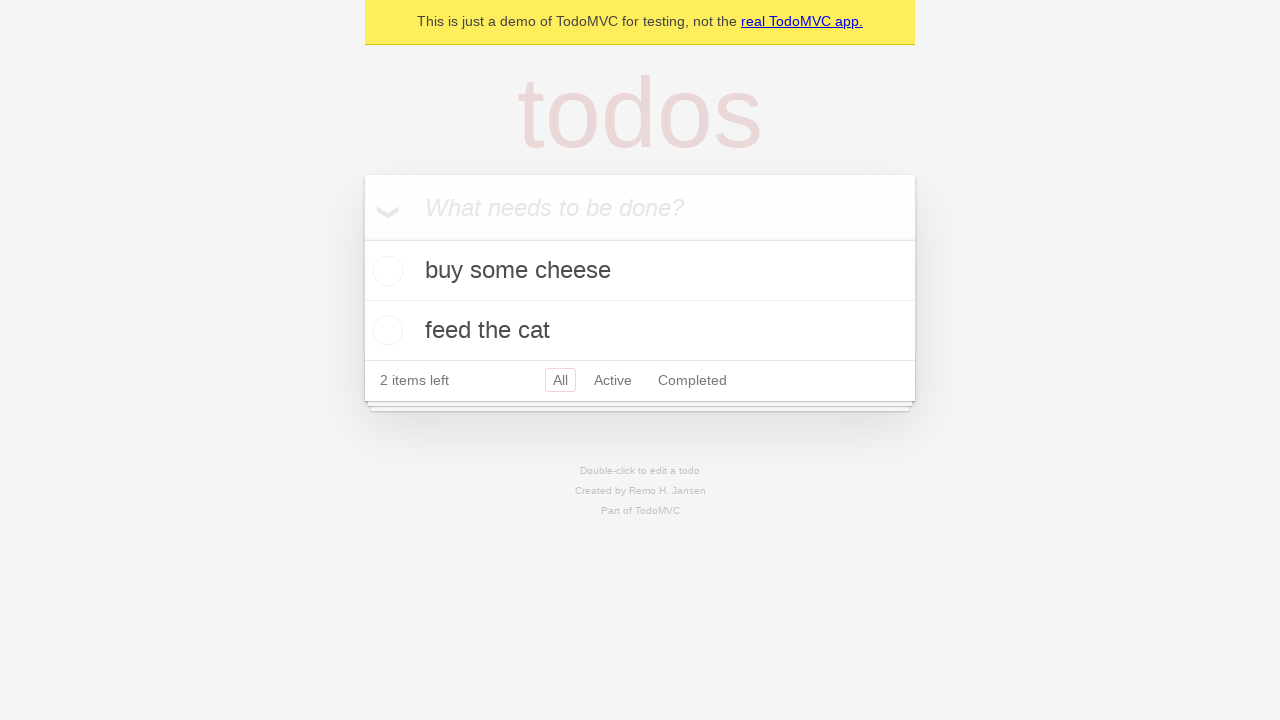

Filled new-todo input with 'book a doctors appointment' on .new-todo
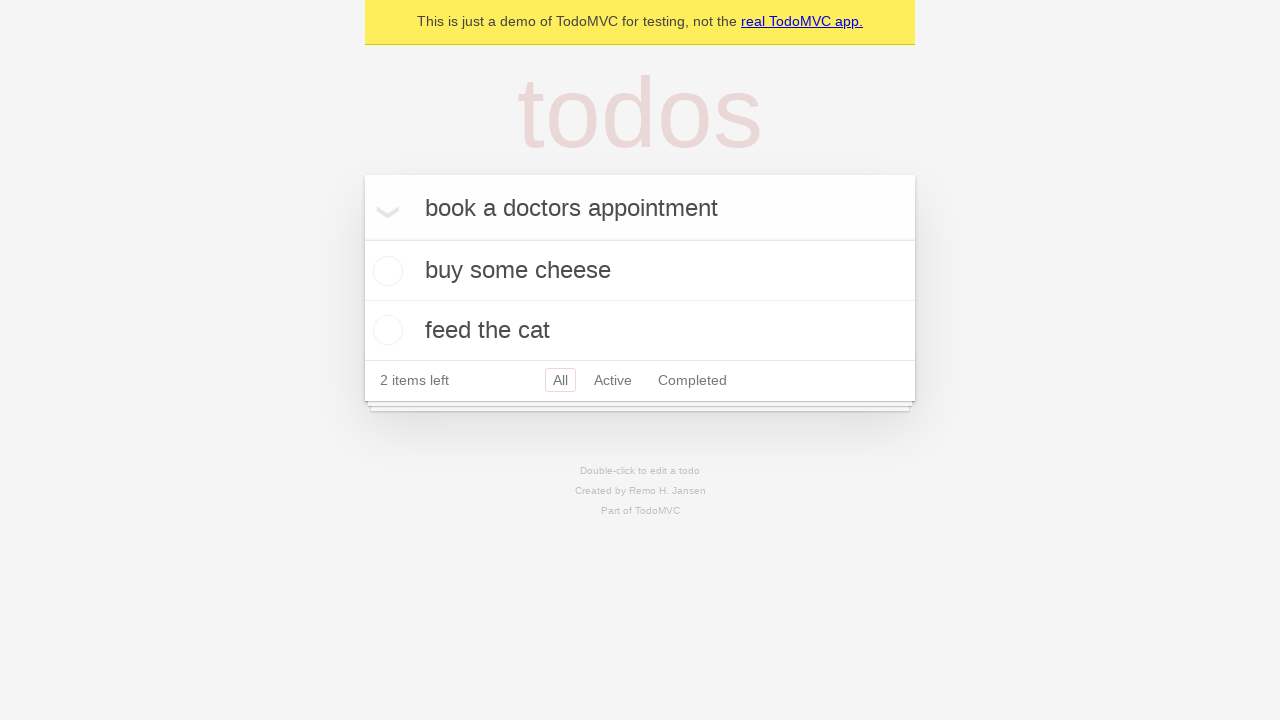

Pressed Enter to create third todo item on .new-todo
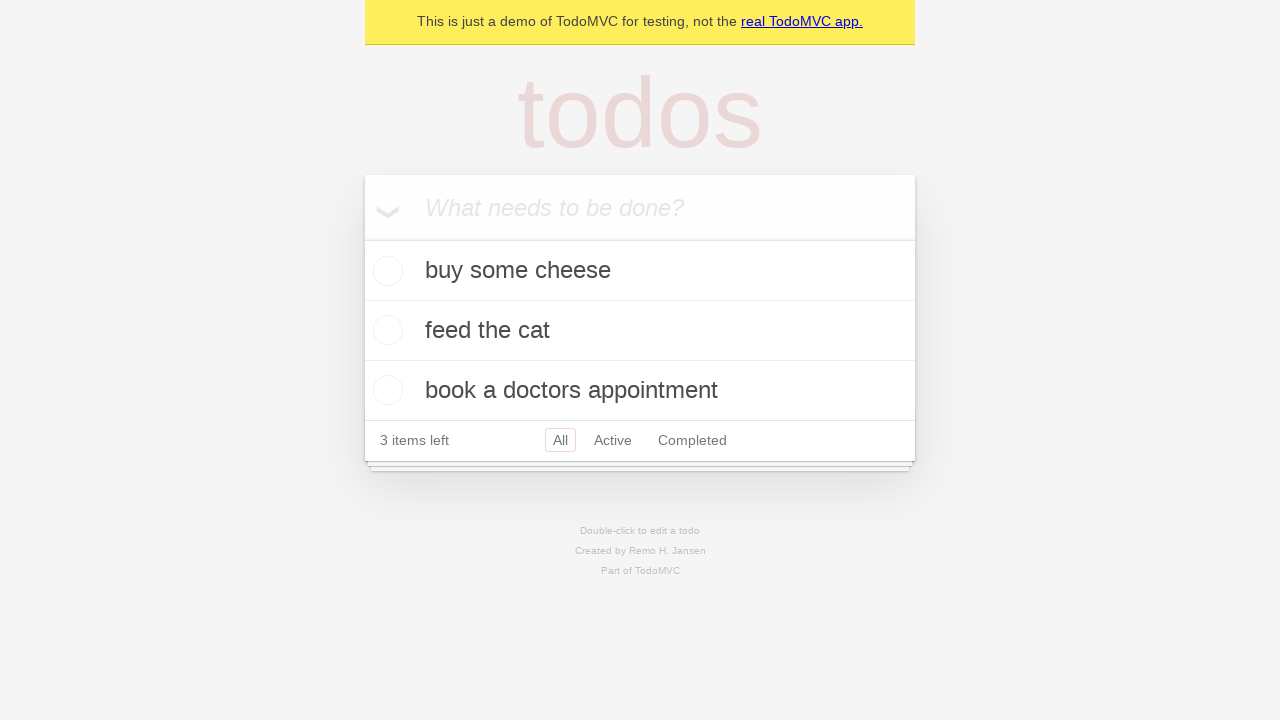

Checked toggle-all to mark all items as completed at (362, 238) on .toggle-all
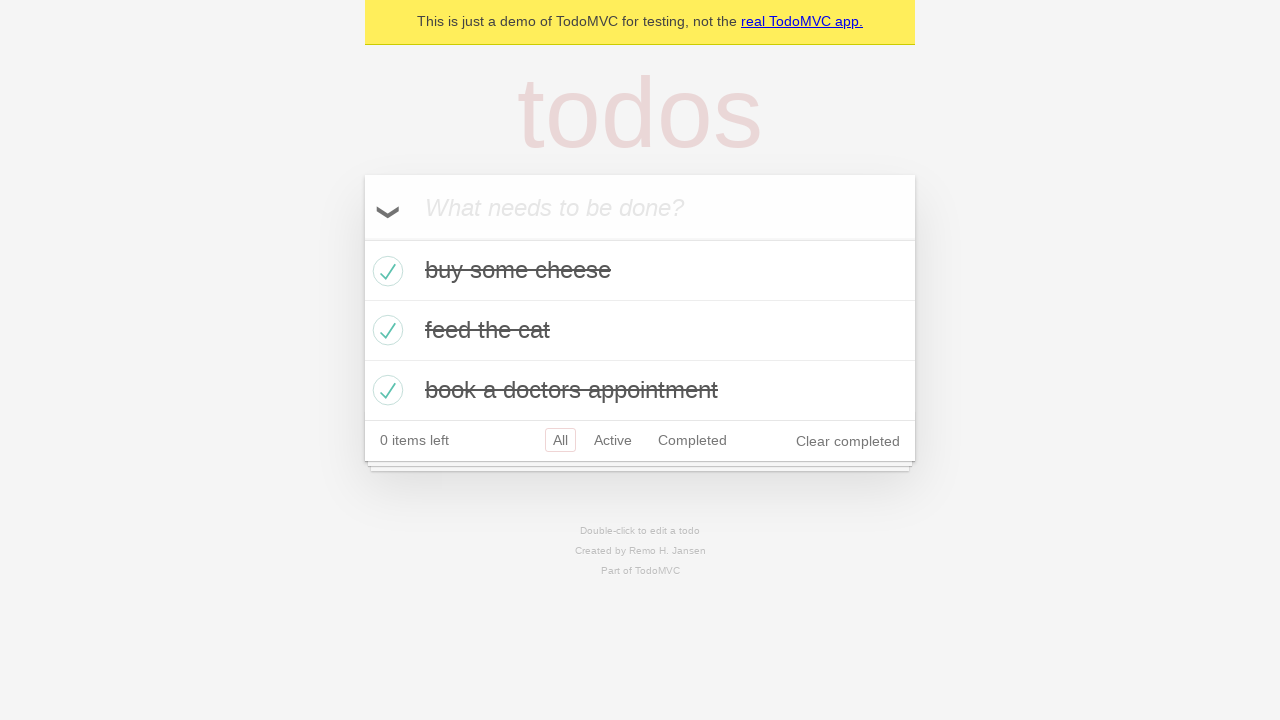

Unchecked toggle-all to clear completed state of all items at (362, 238) on .toggle-all
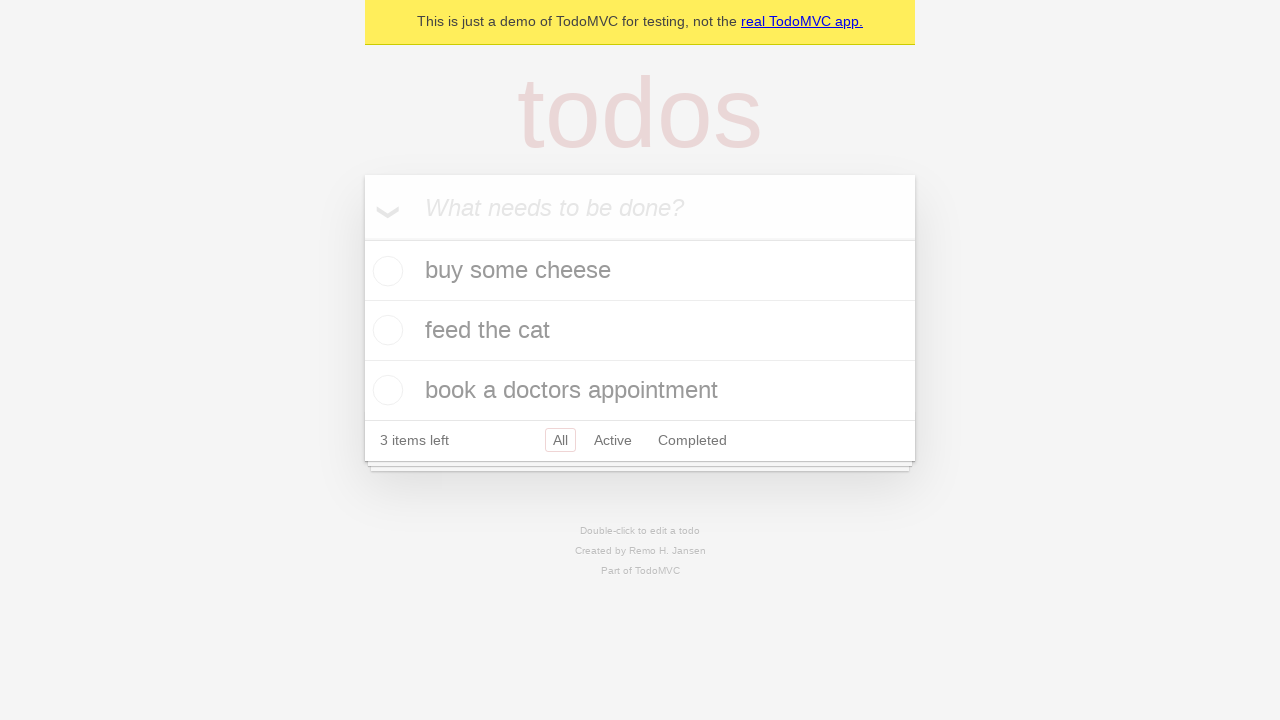

Waited for todo list items to be visible
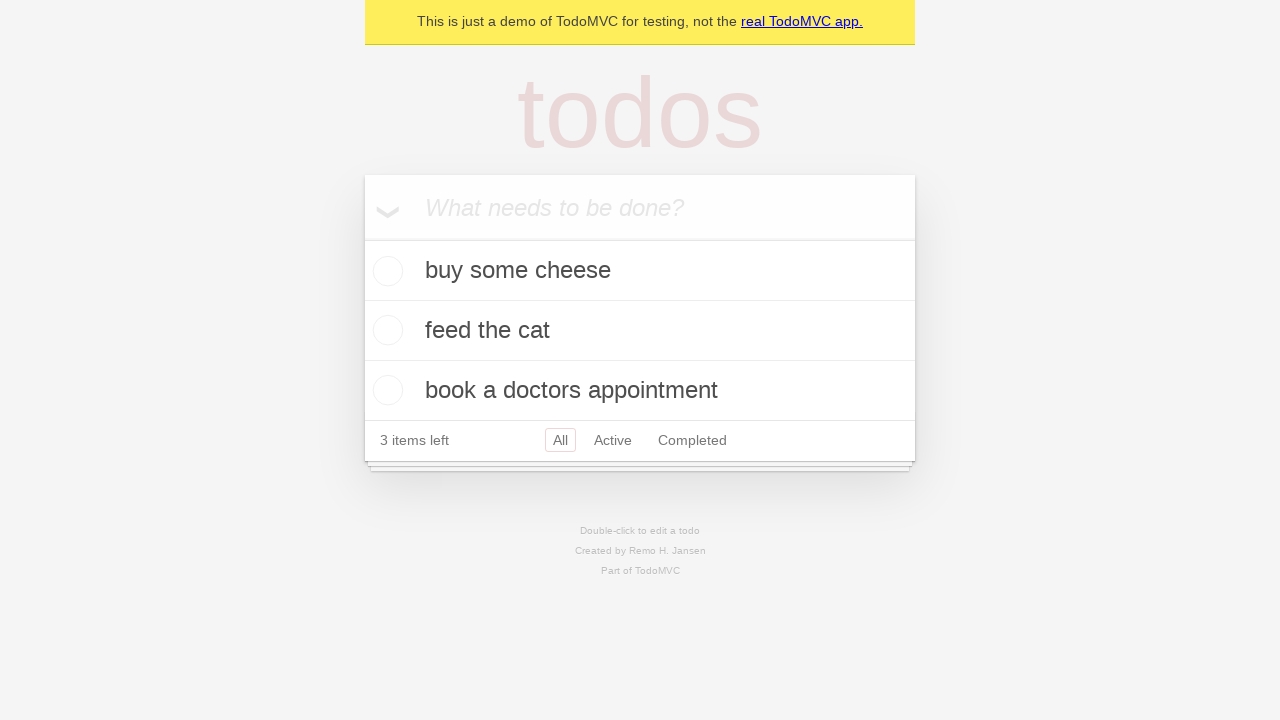

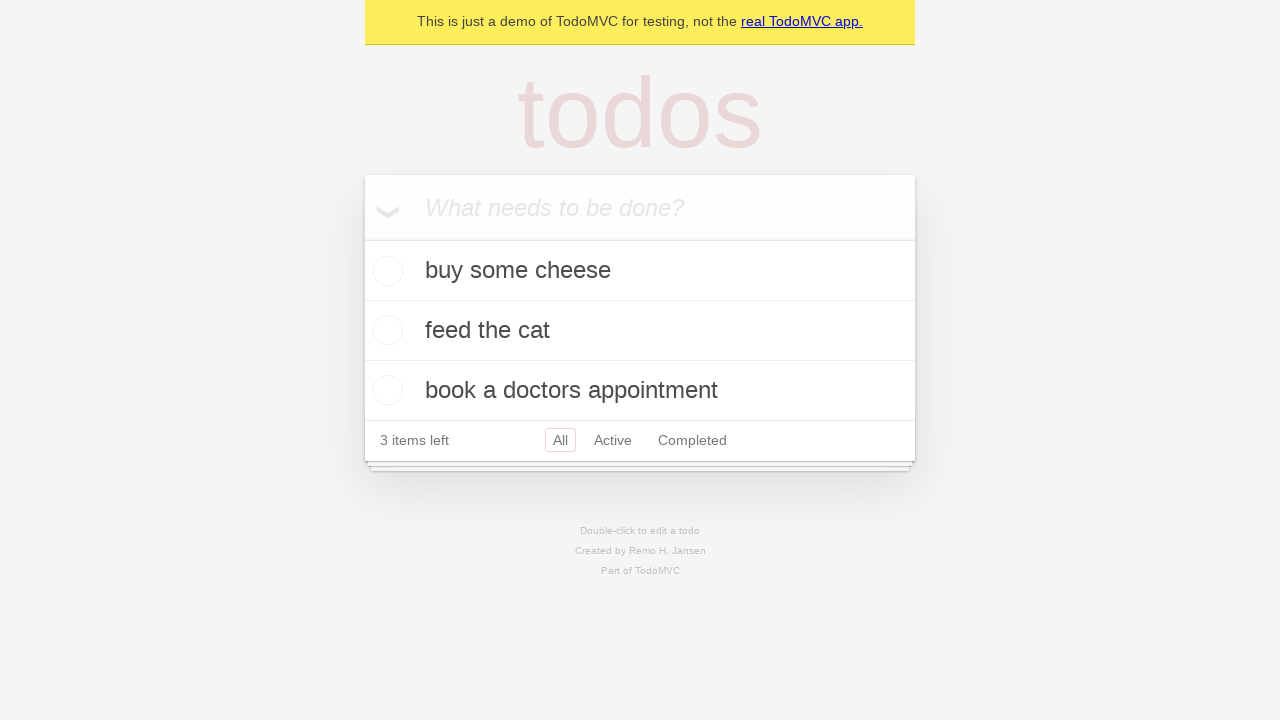